Tests that clicking Clear completed removes completed items from the list

Starting URL: https://demo.playwright.dev/todomvc

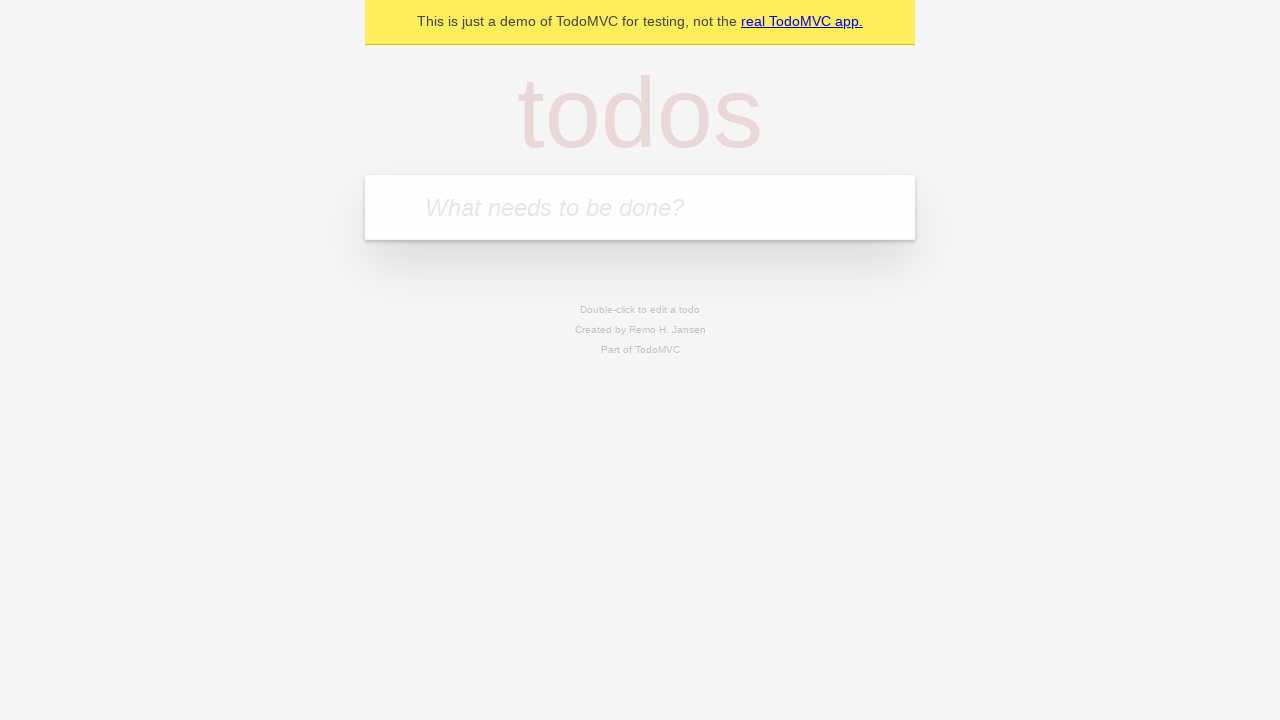

Filled todo input with 'buy some cheese' on internal:attr=[placeholder="What needs to be done?"i]
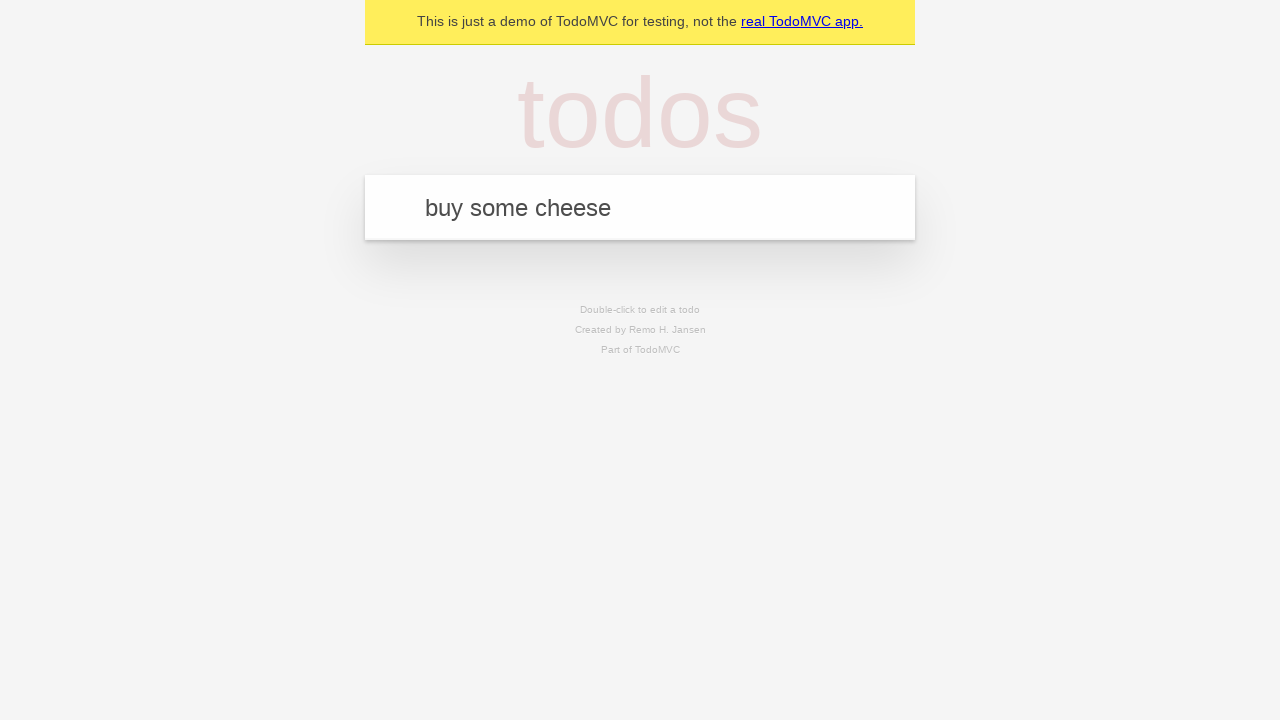

Pressed Enter to create first todo on internal:attr=[placeholder="What needs to be done?"i]
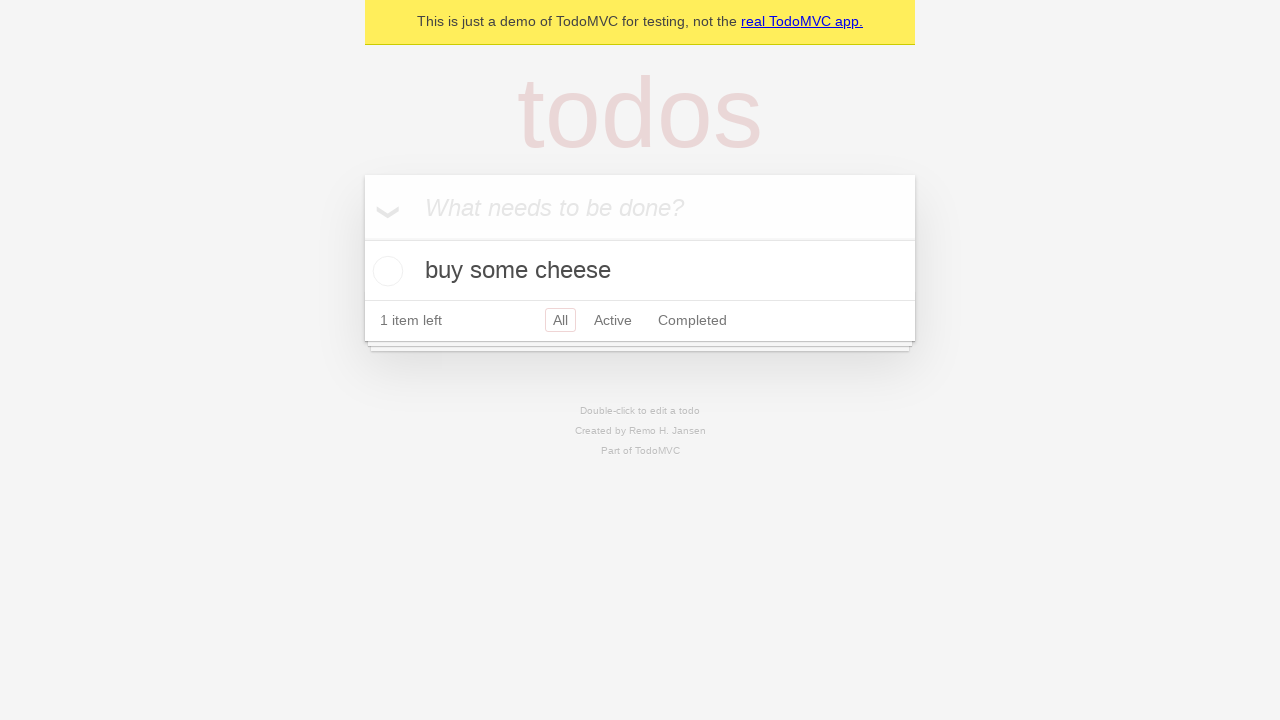

Filled todo input with 'feed the cat' on internal:attr=[placeholder="What needs to be done?"i]
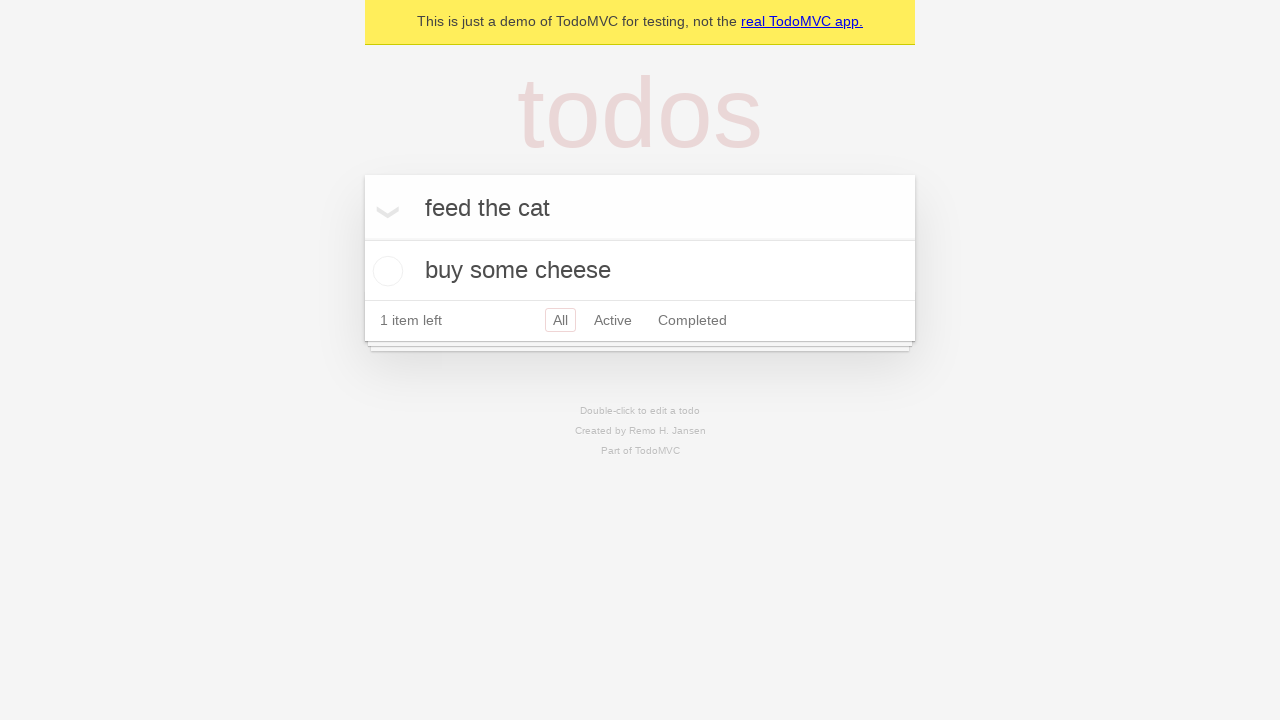

Pressed Enter to create second todo on internal:attr=[placeholder="What needs to be done?"i]
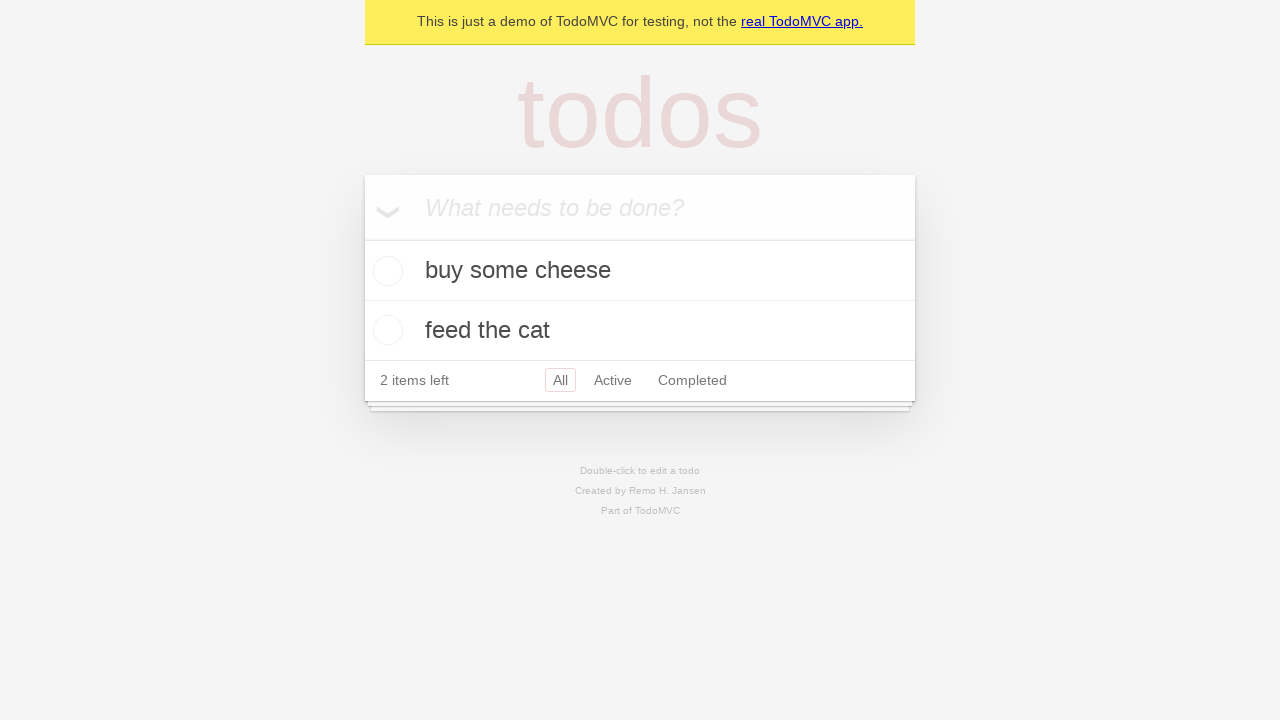

Filled todo input with 'book a doctors appointment' on internal:attr=[placeholder="What needs to be done?"i]
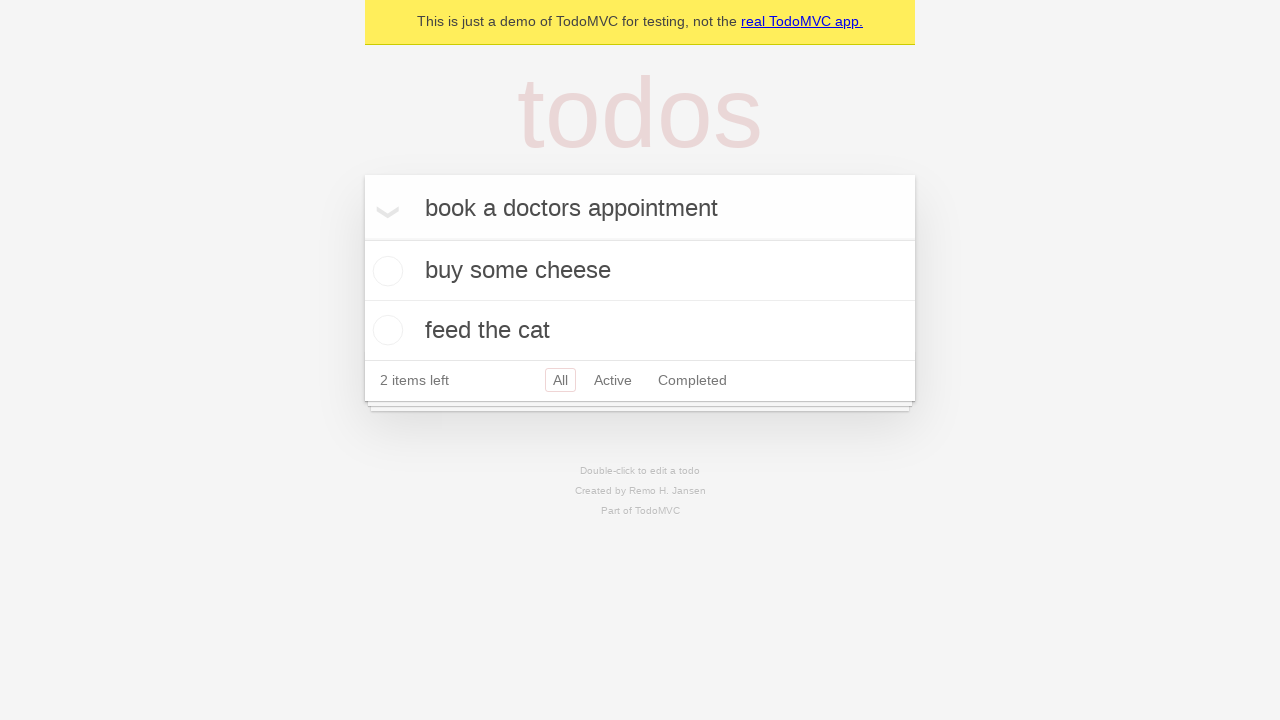

Pressed Enter to create third todo on internal:attr=[placeholder="What needs to be done?"i]
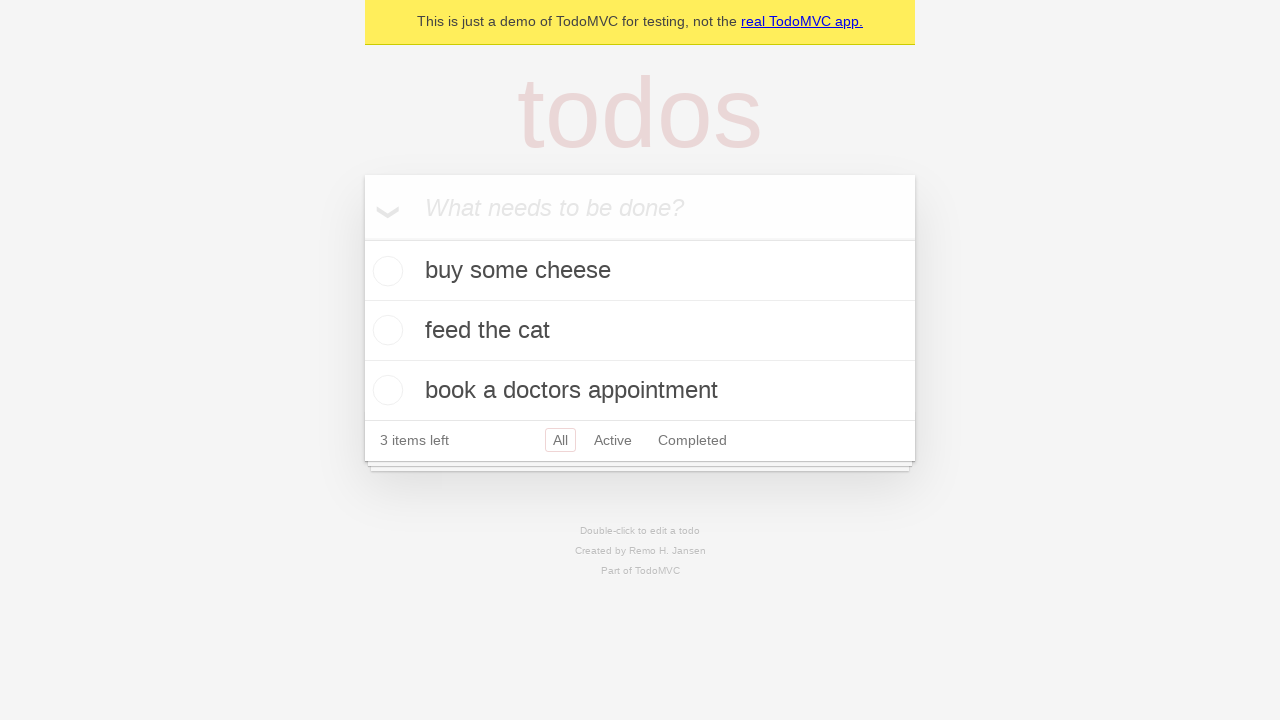

Checked the second todo item (feed the cat) at (385, 330) on internal:testid=[data-testid="todo-item"s] >> nth=1 >> internal:role=checkbox
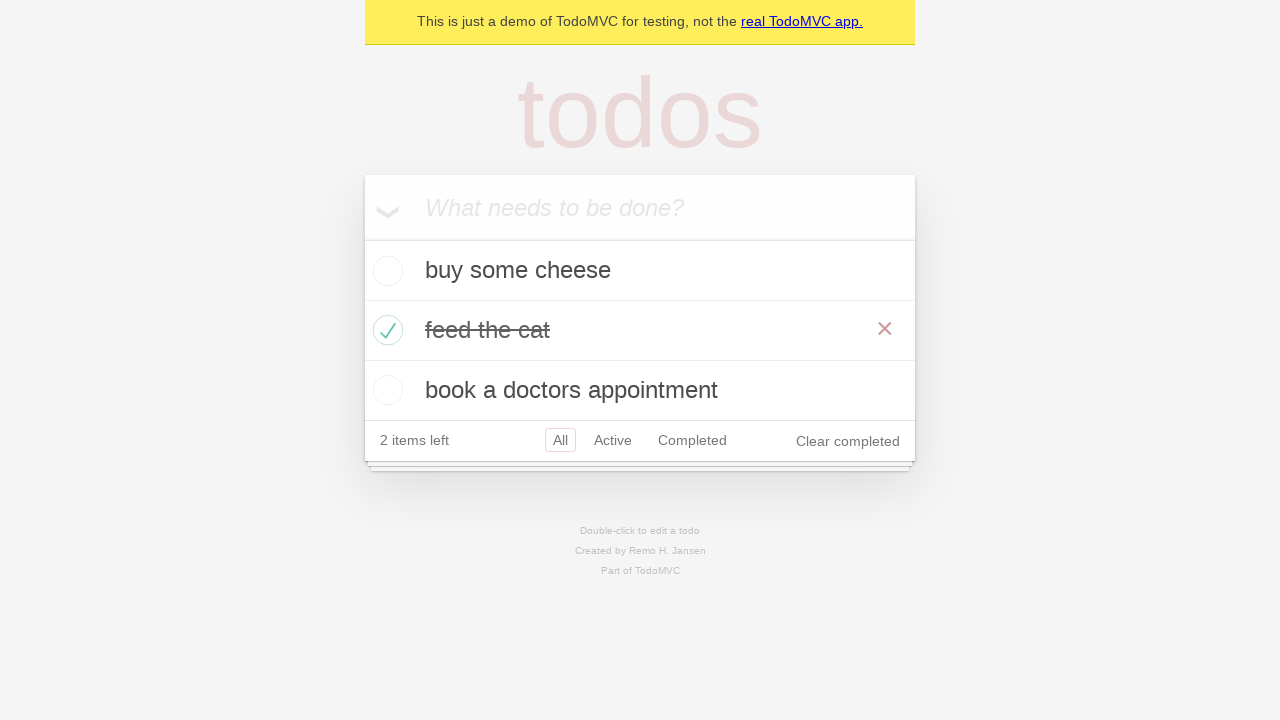

Clicked Clear completed button at (848, 441) on internal:role=button[name="Clear completed"i]
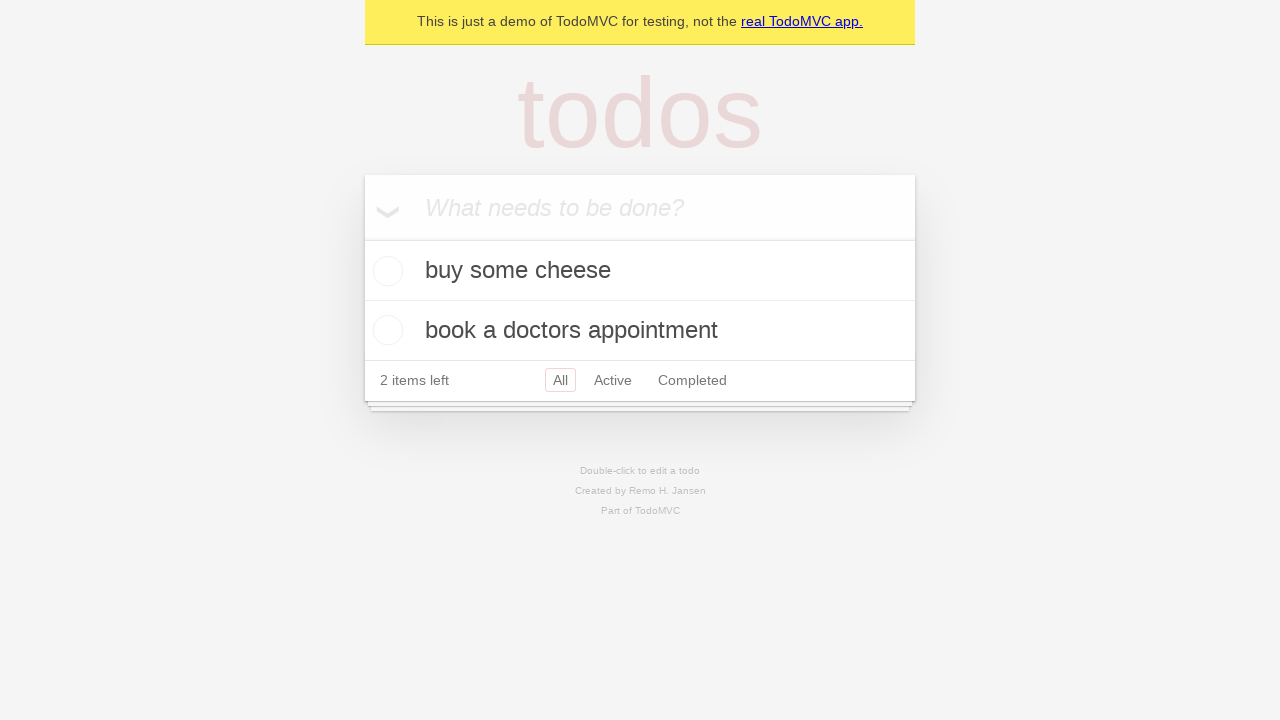

Waited for todo list to update after clearing completed items
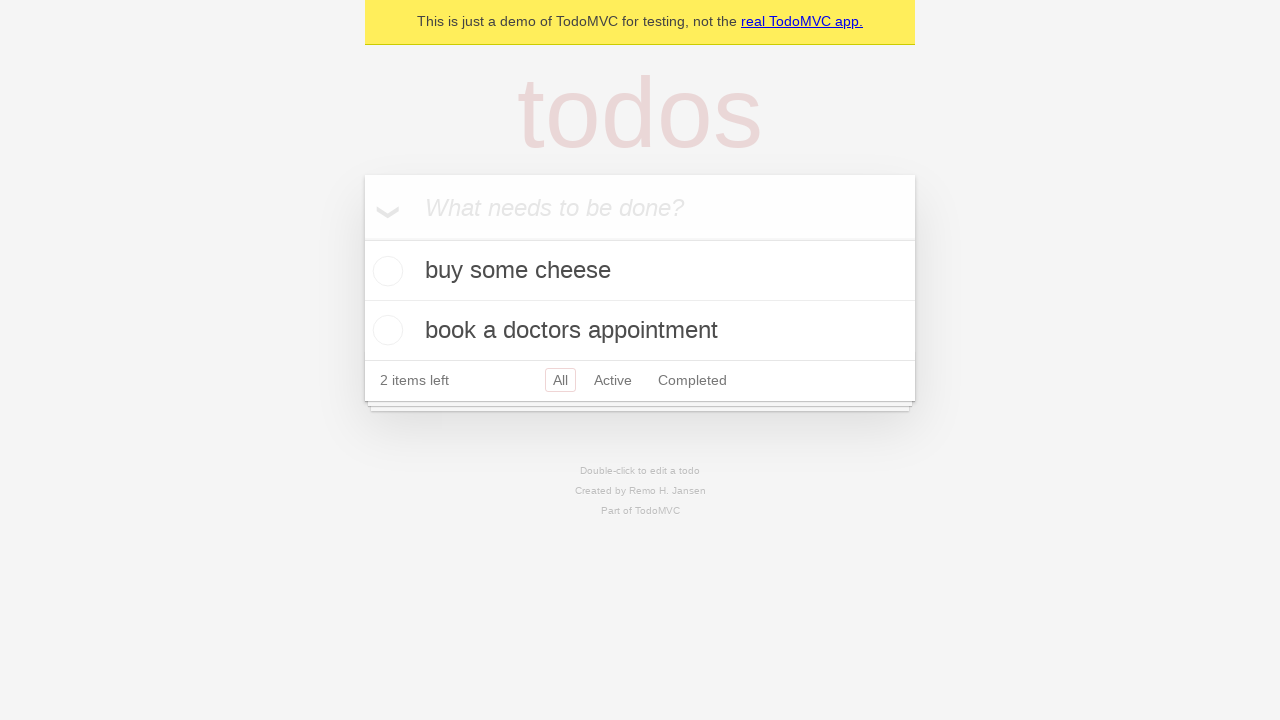

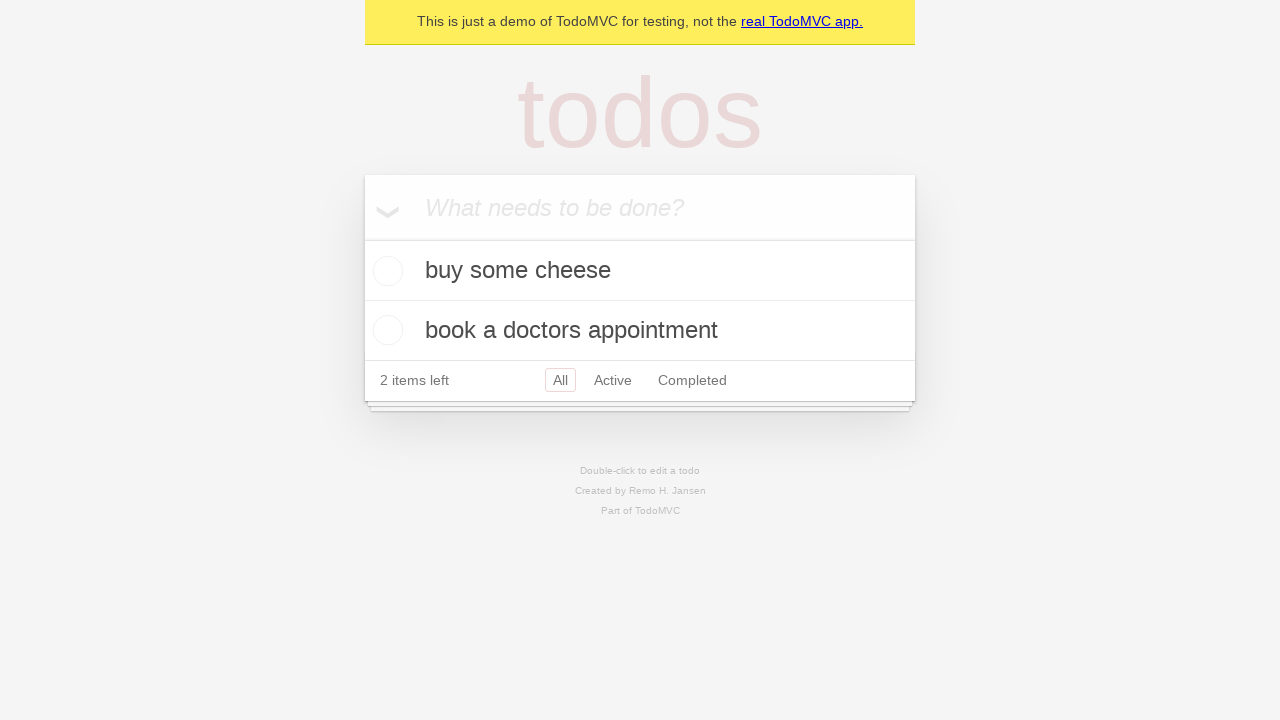